Navigates to GymWolf staging page and clicks on a search dropdown link element

Starting URL: https://www.gymwolf.com/staging

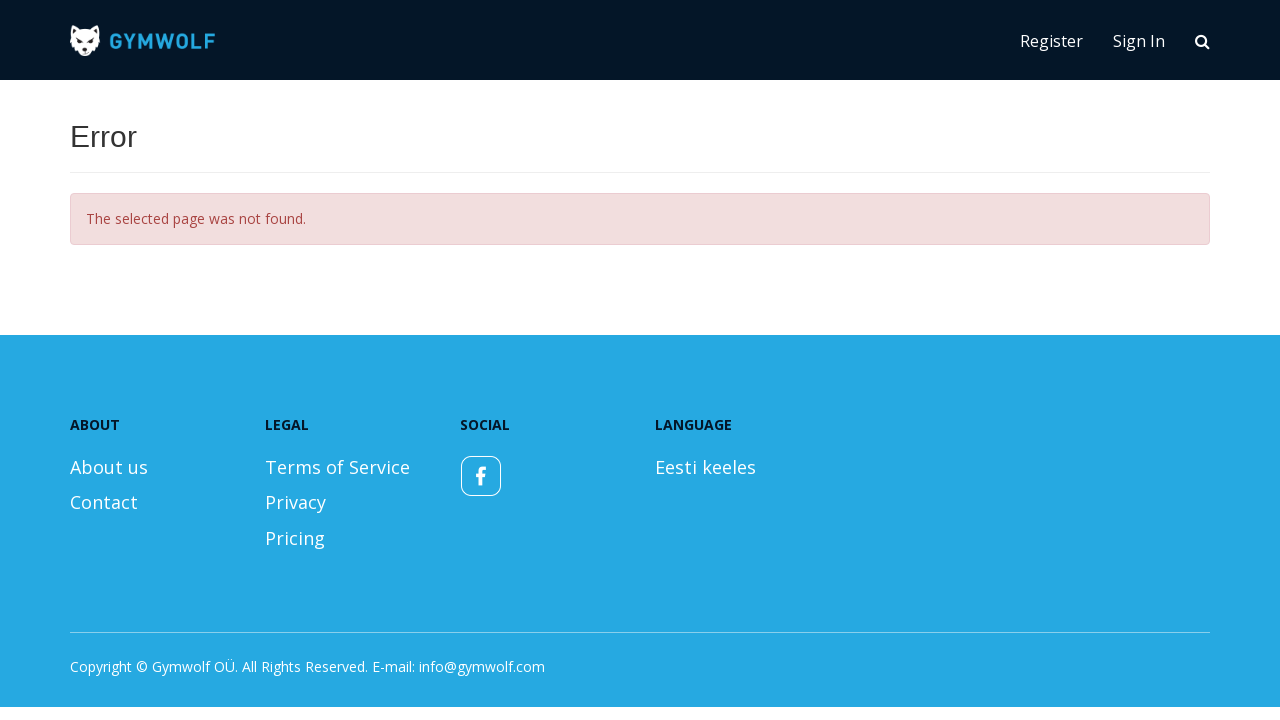

Navigated to GymWolf staging page
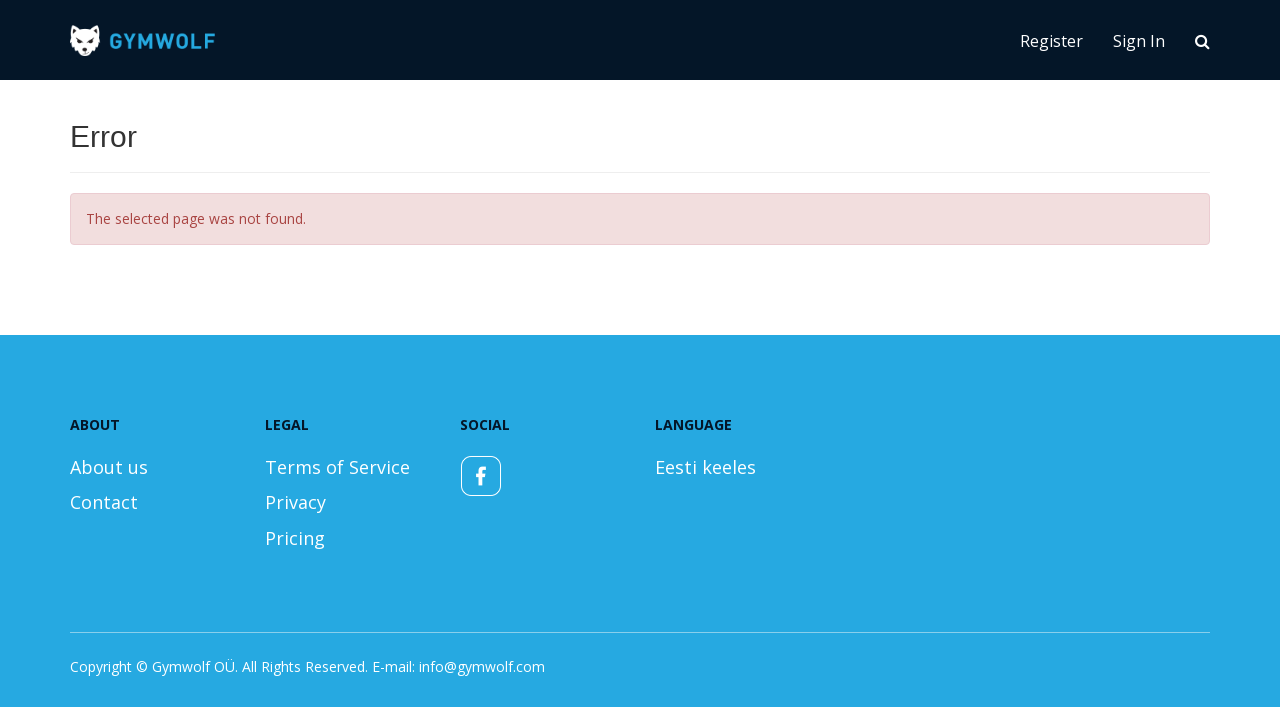

Clicked on search dropdown link element at (1202, 40) on .search-dropdown-link
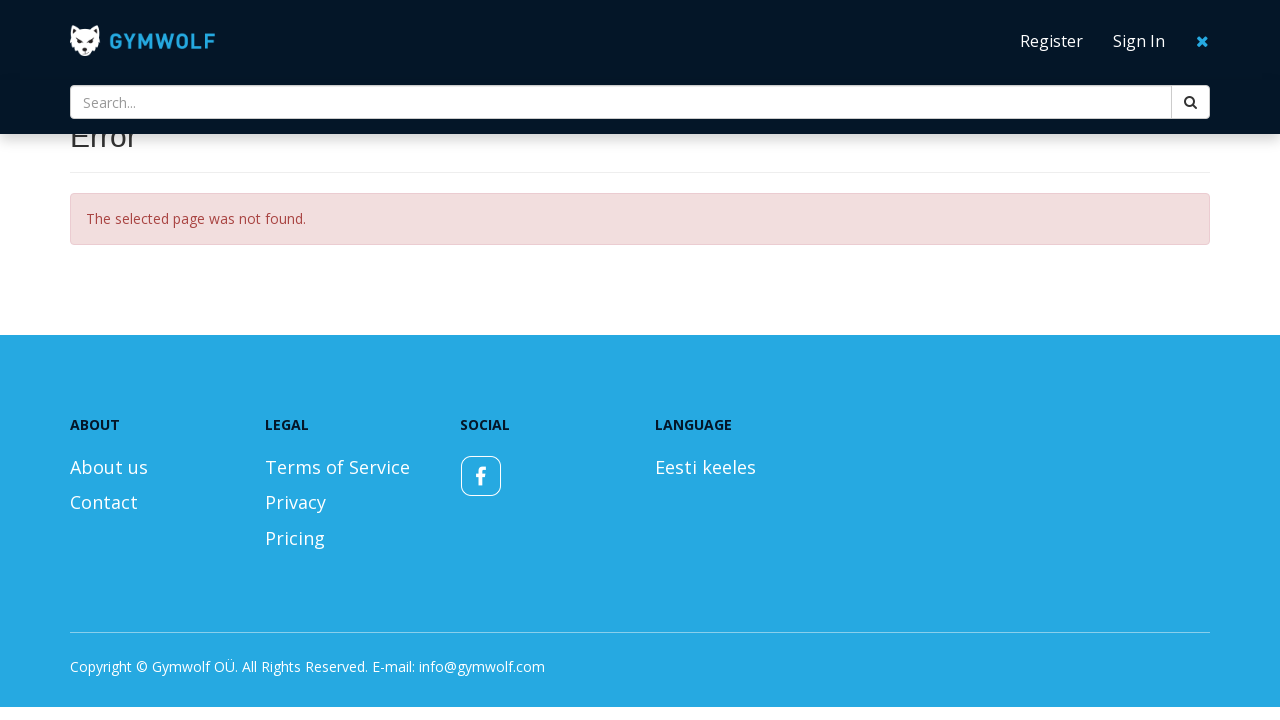

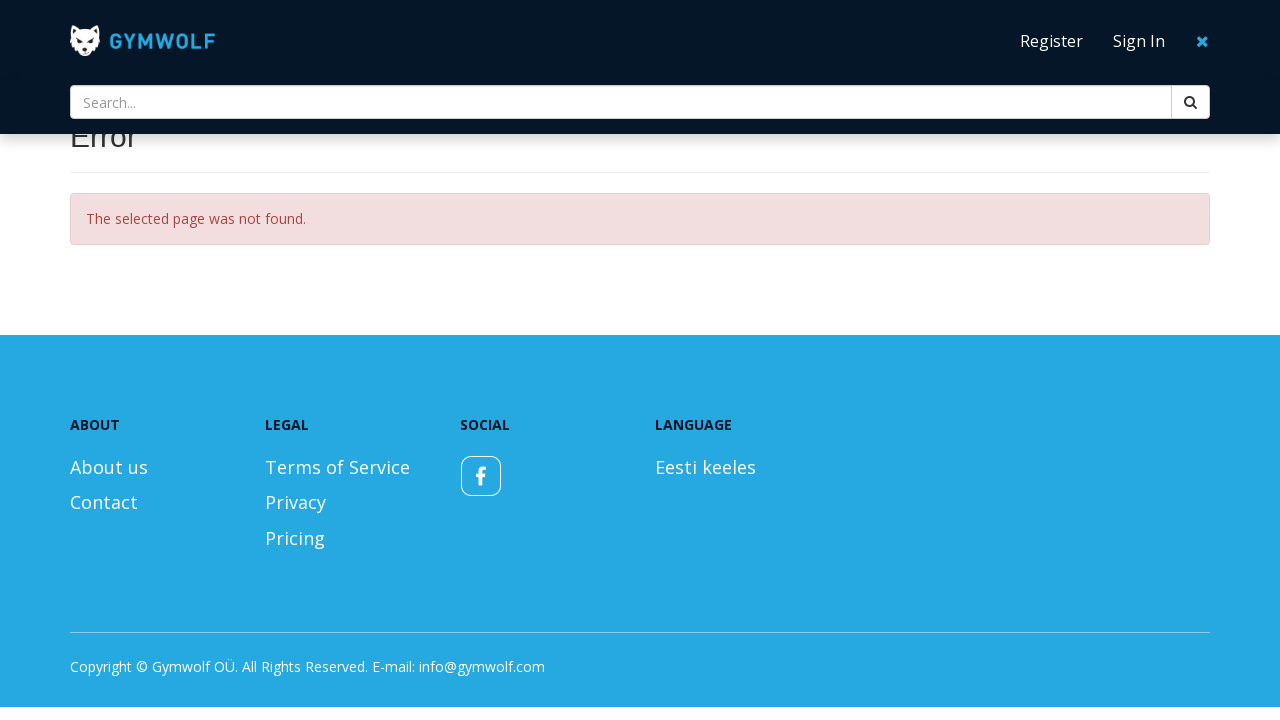